Tests keyboard and mouse interactions on a registration form by entering text in the first name field, copying it, and pasting it into the last name field

Starting URL: http://demo.automationtesting.in/Register.html

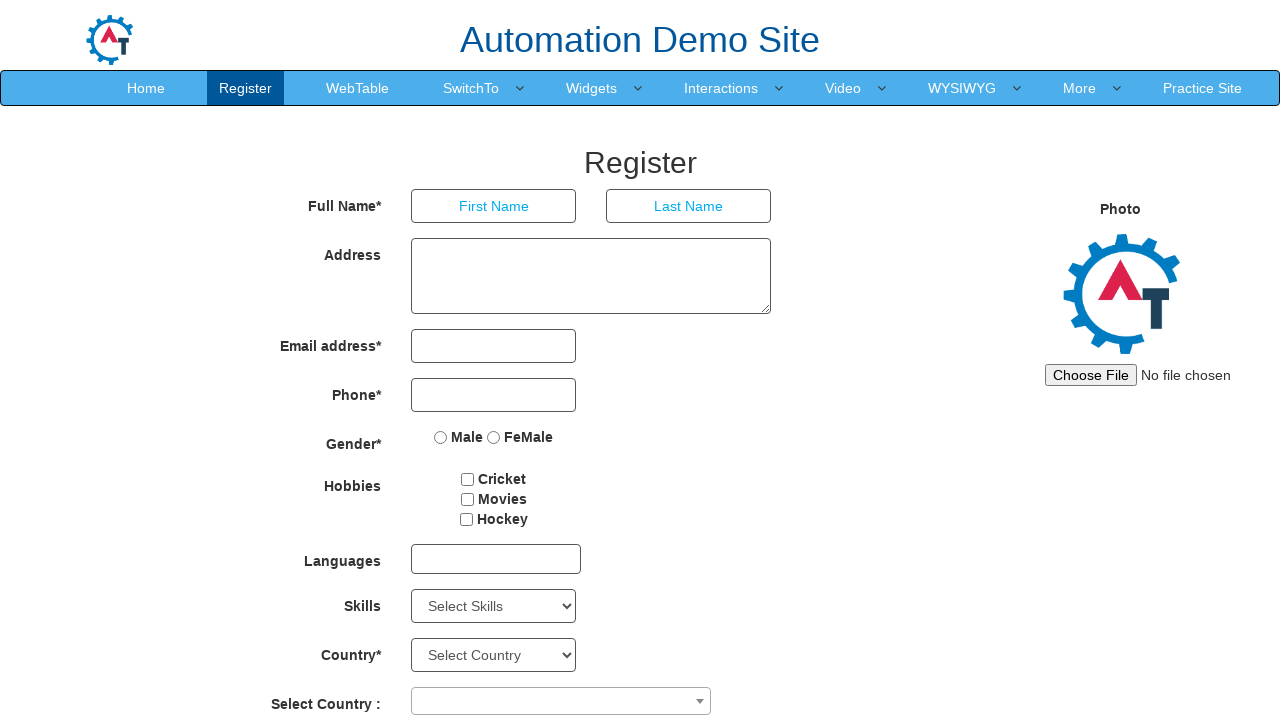

Clicked the first name field at (494, 206) on xpath=//input[@ng-model='FirstName']
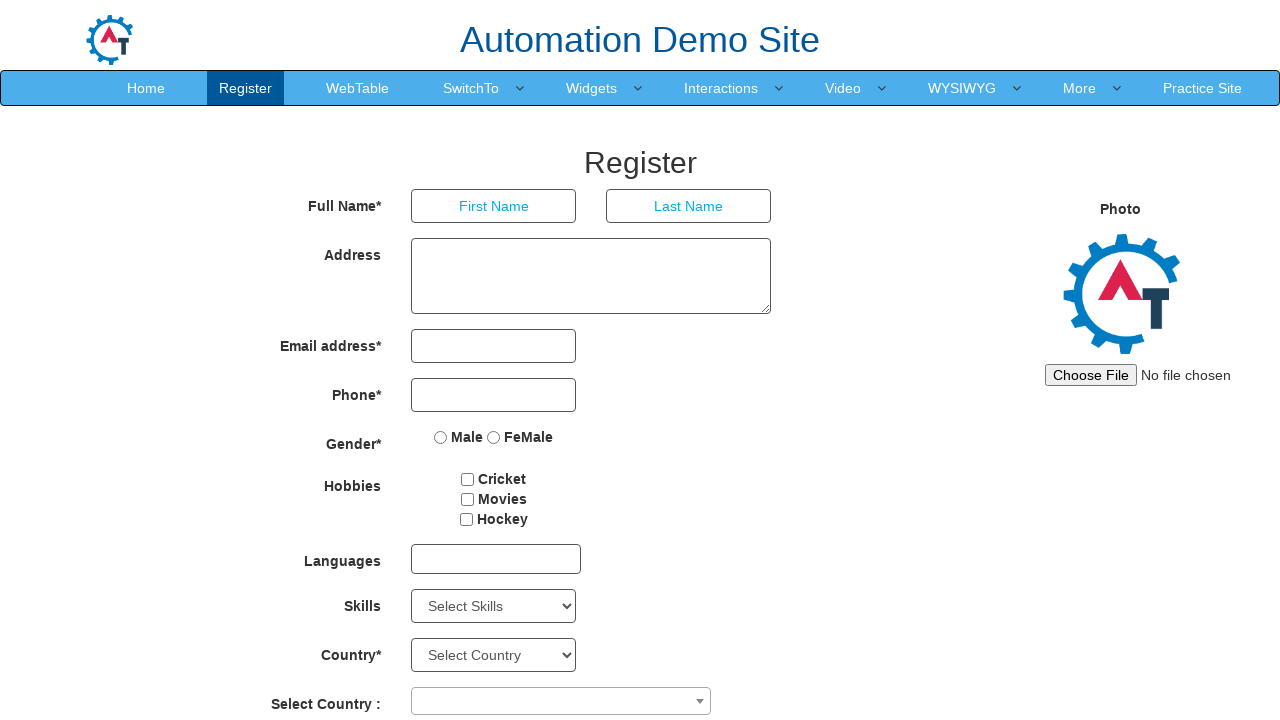

Filled first name field with 'admin' on //input[@ng-model='FirstName']
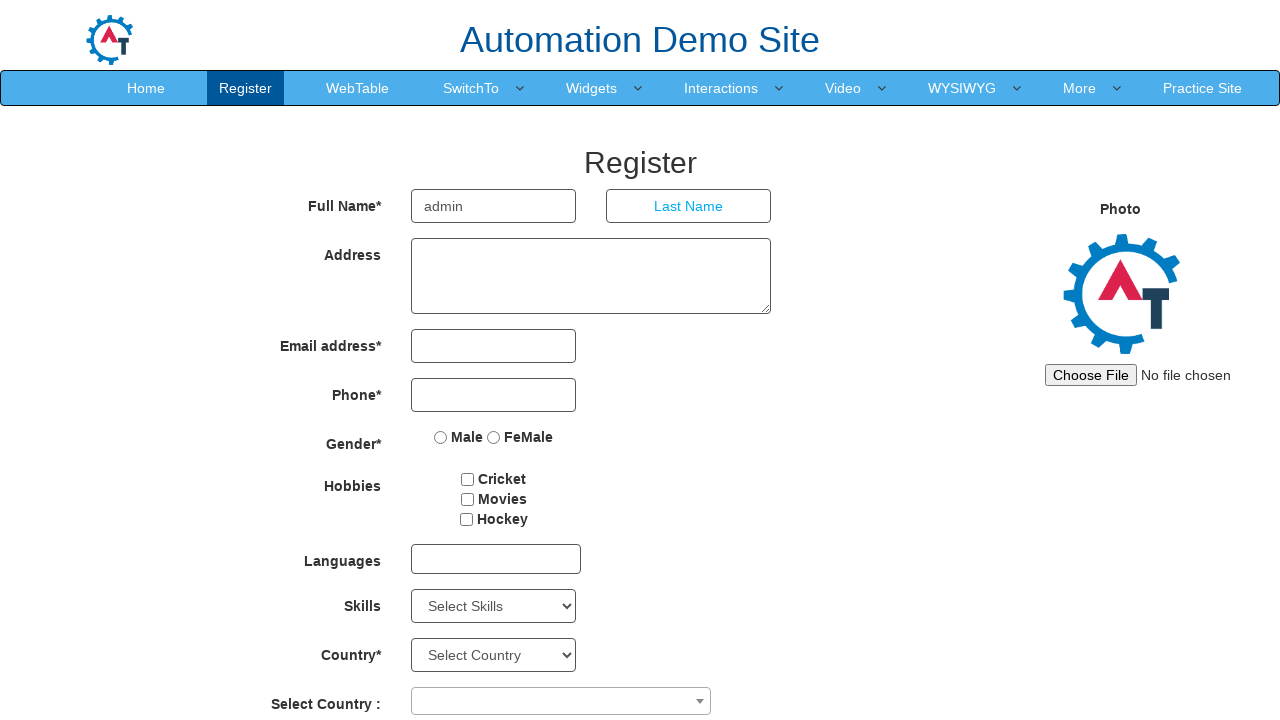

Double-clicked the first name field to select all text at (494, 206) on //input[@ng-model='FirstName']
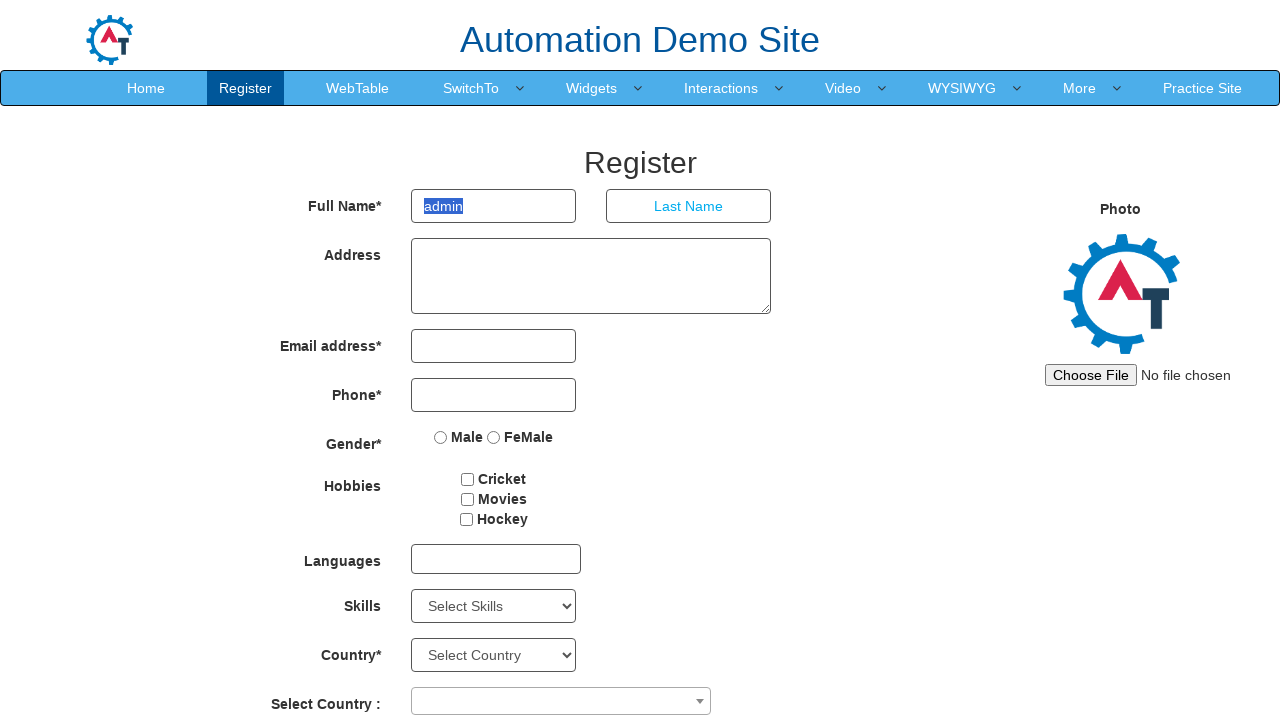

Copied the first name text using Ctrl+C
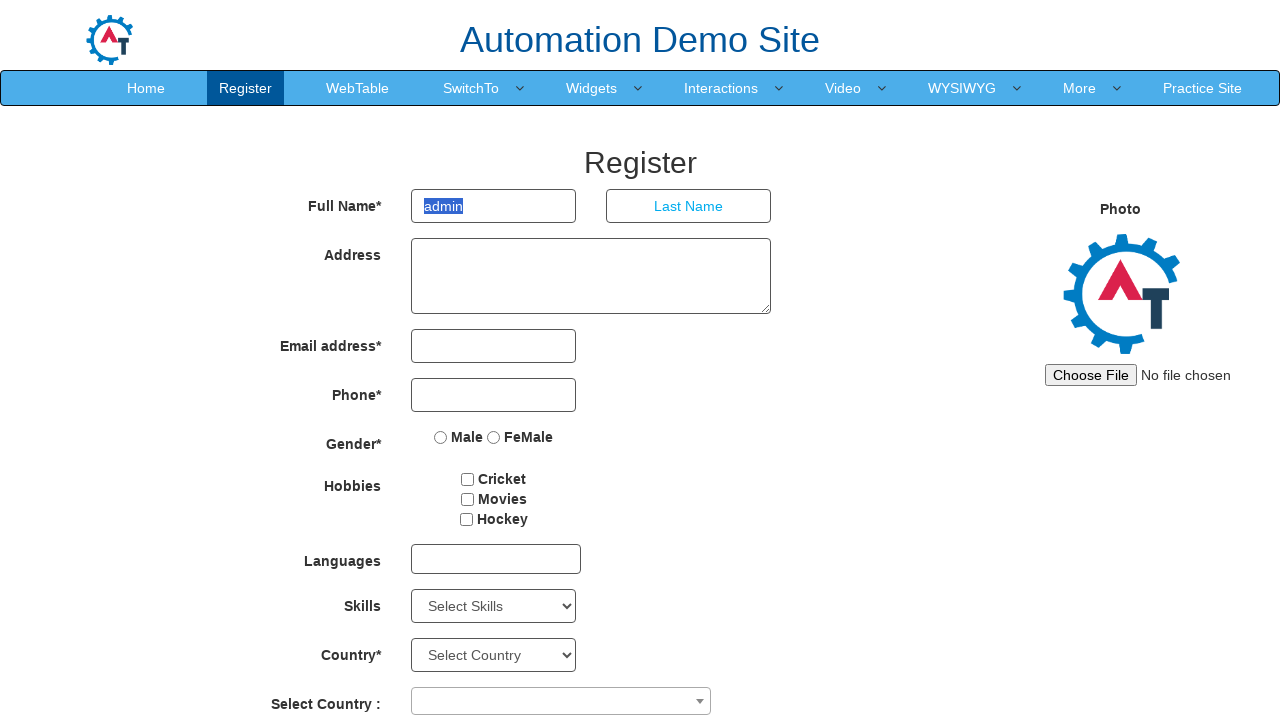

Clicked the last name field at (689, 206) on div.form-group>div:nth-of-type(2)>input[ng-model='LastName']
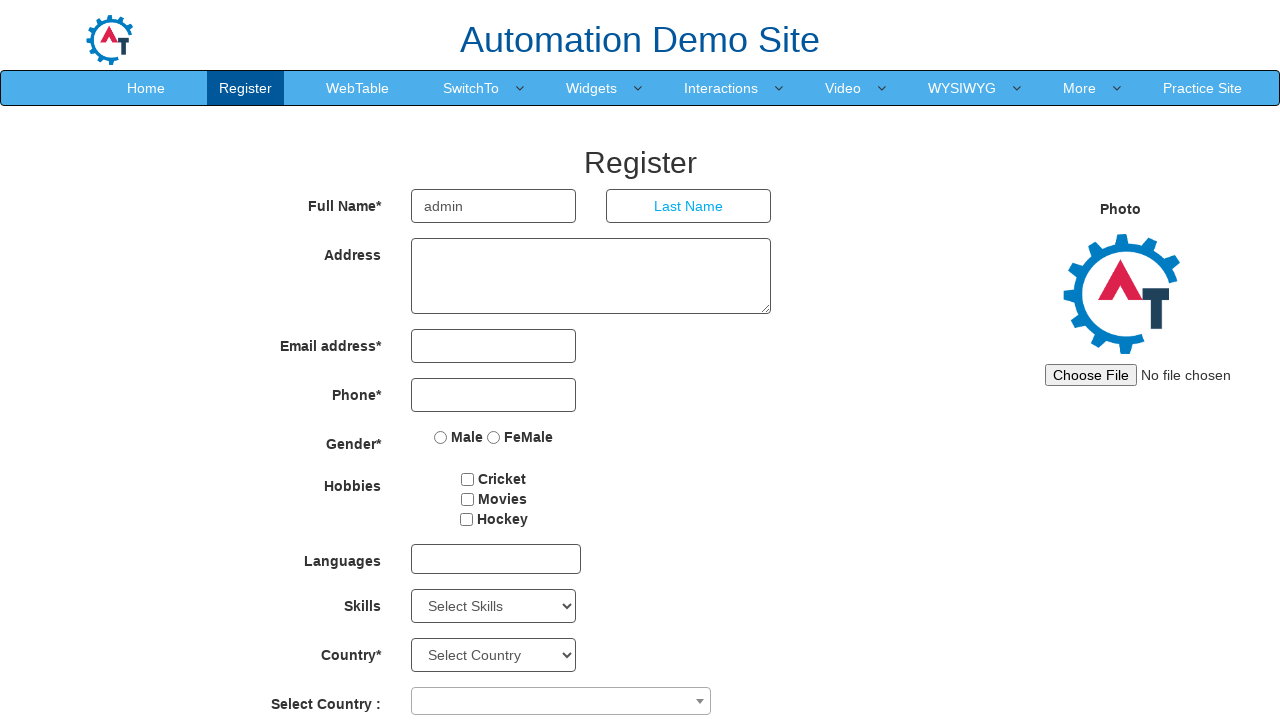

Pasted the copied text into the last name field using Ctrl+V
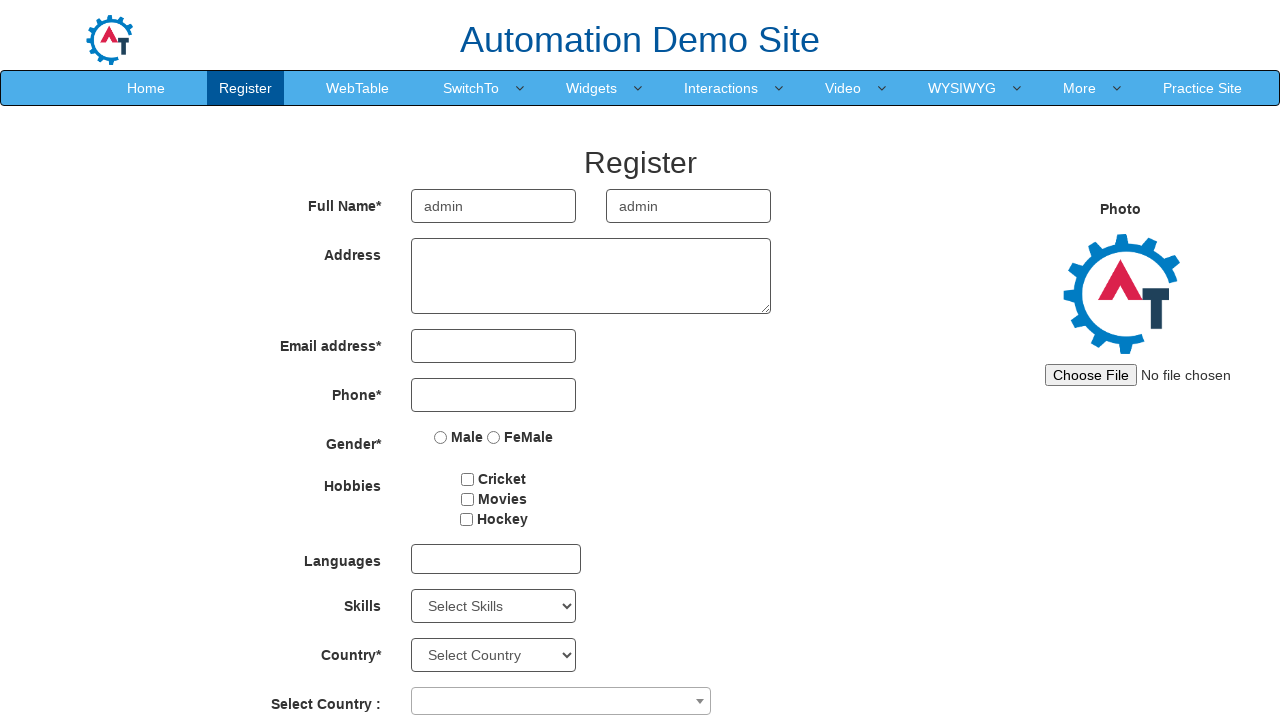

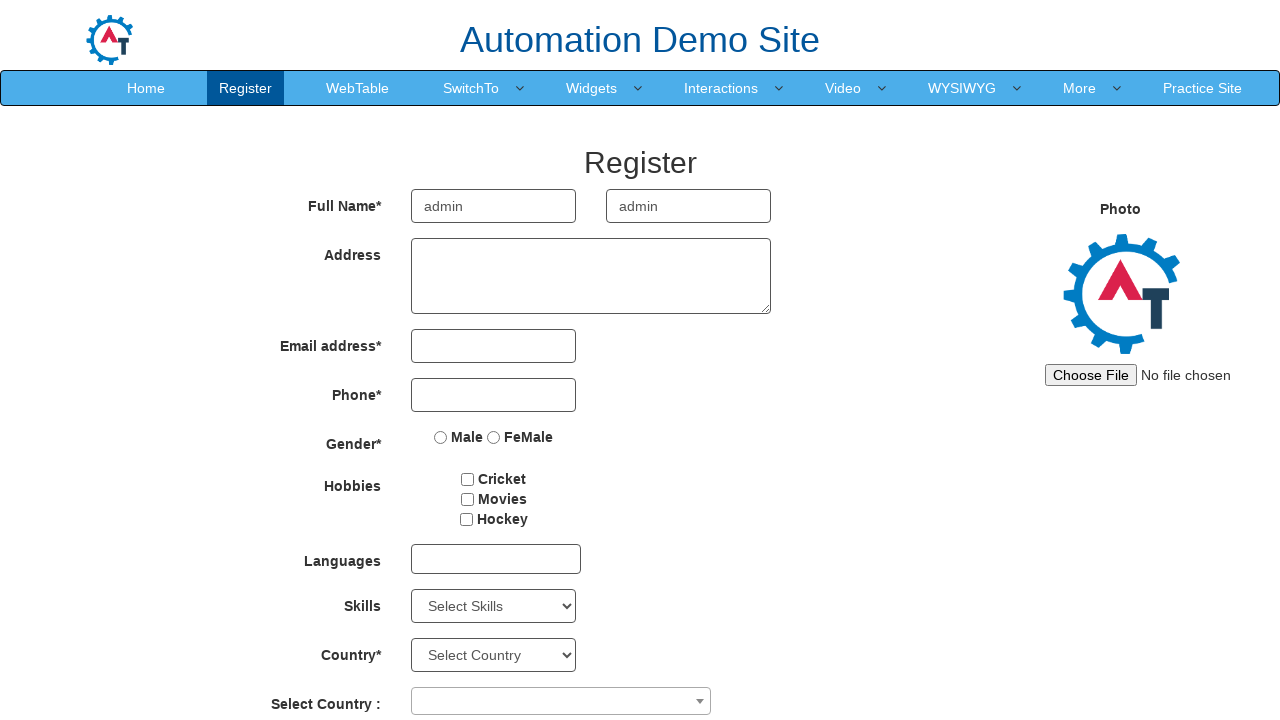